Scrolls to a "VIEW ALL" link element on the EaseMyTrip website using JavaScript scroll into view functionality

Starting URL: https://www.easemytrip.com

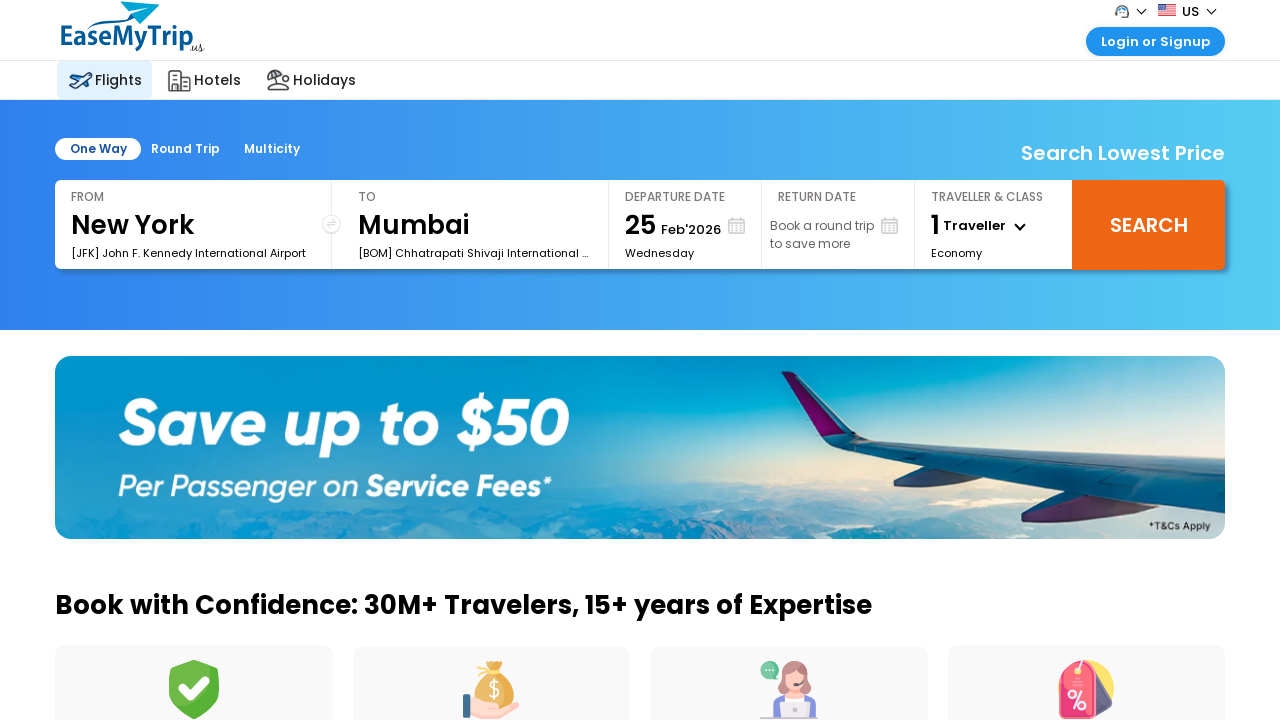

Located the 'VIEW ALL' link element on EaseMyTrip website
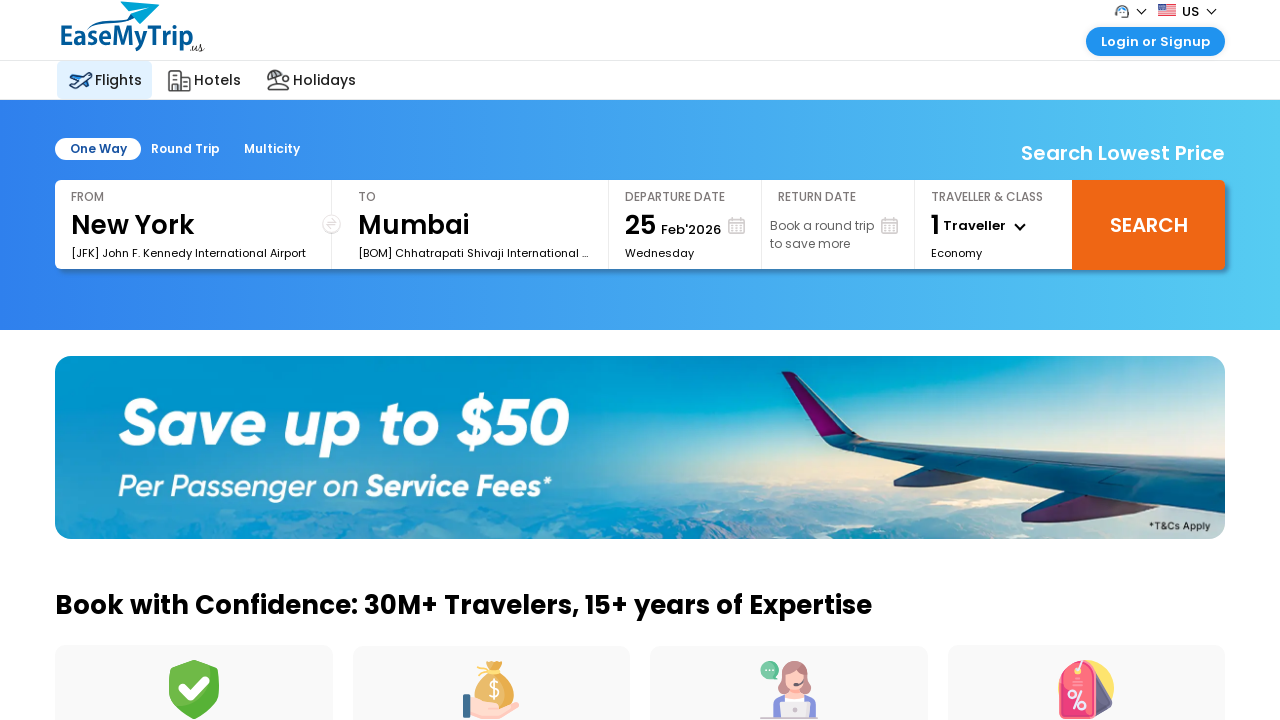

Scrolled 'VIEW ALL' link into view at top of viewport
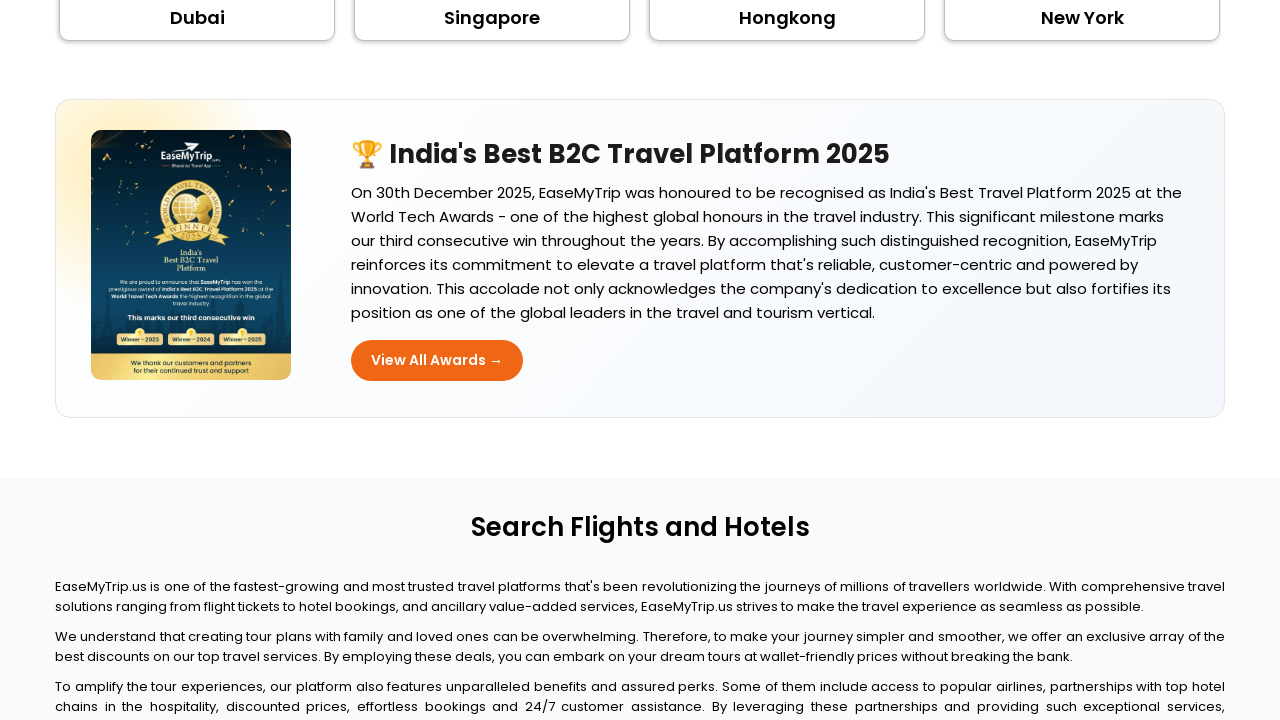

Waited 3 seconds for scroll animation to complete
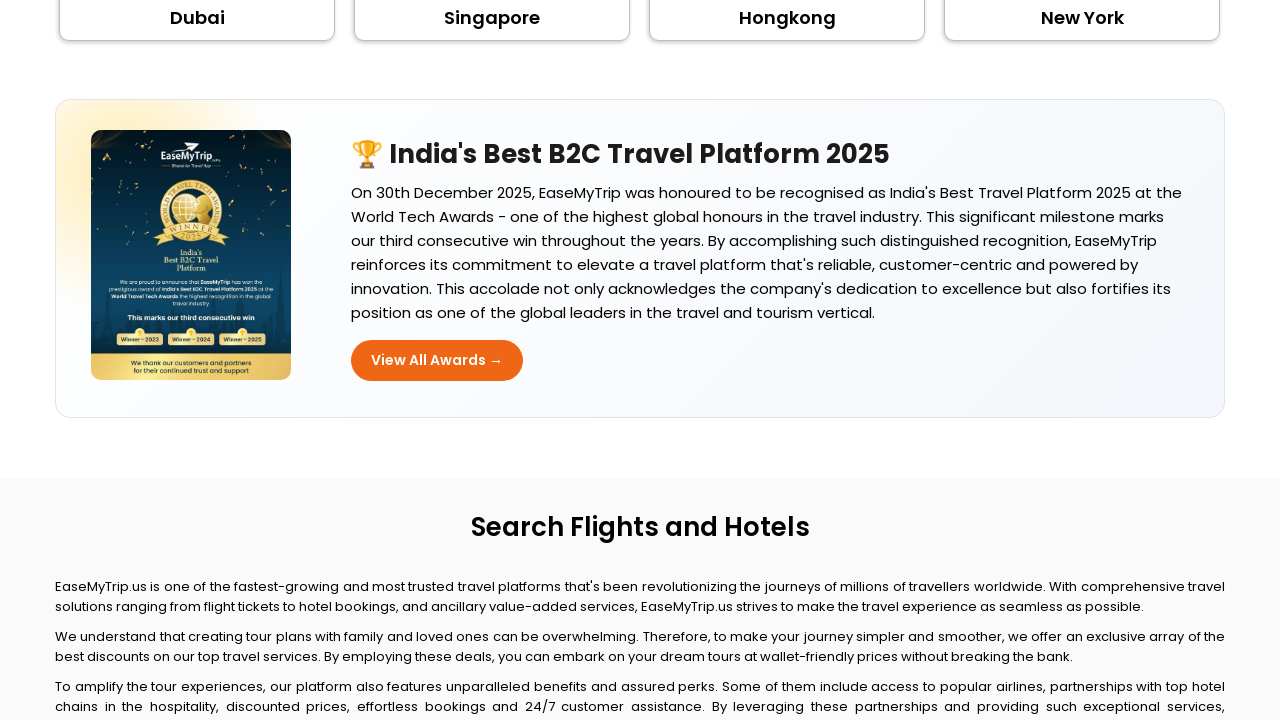

Scrolled 'VIEW ALL' link to bottom of viewport using JavaScript
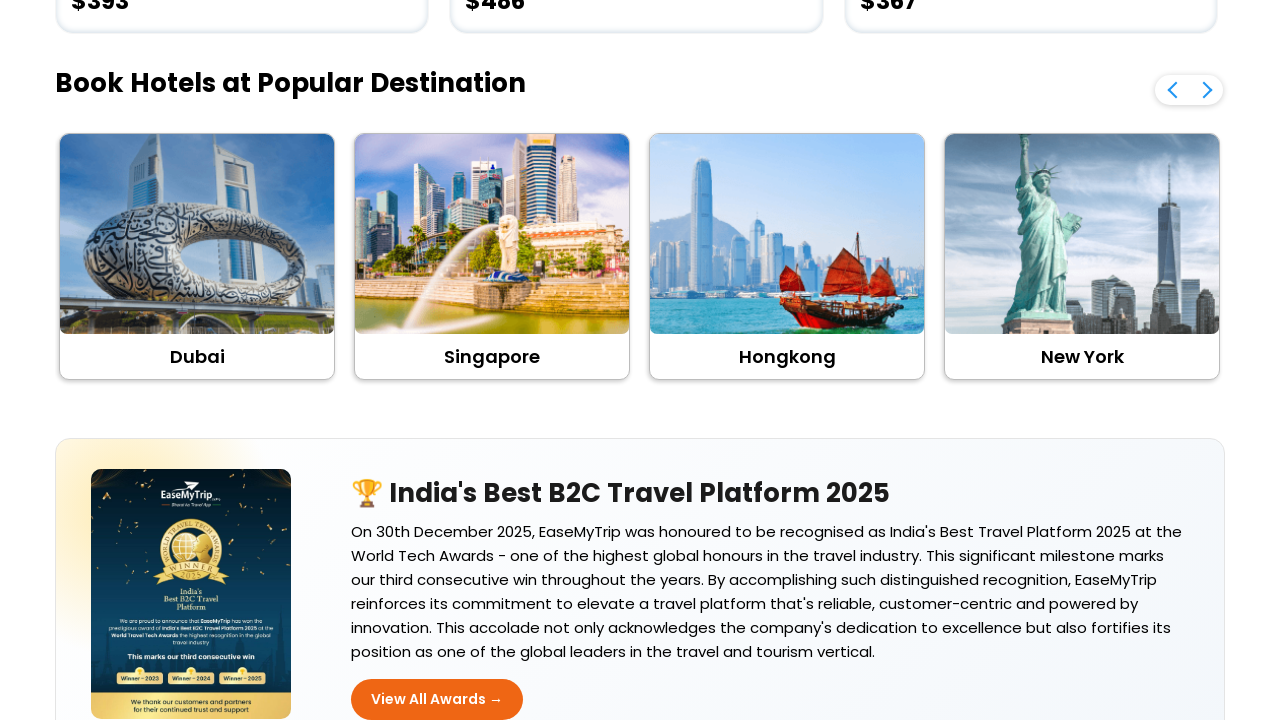

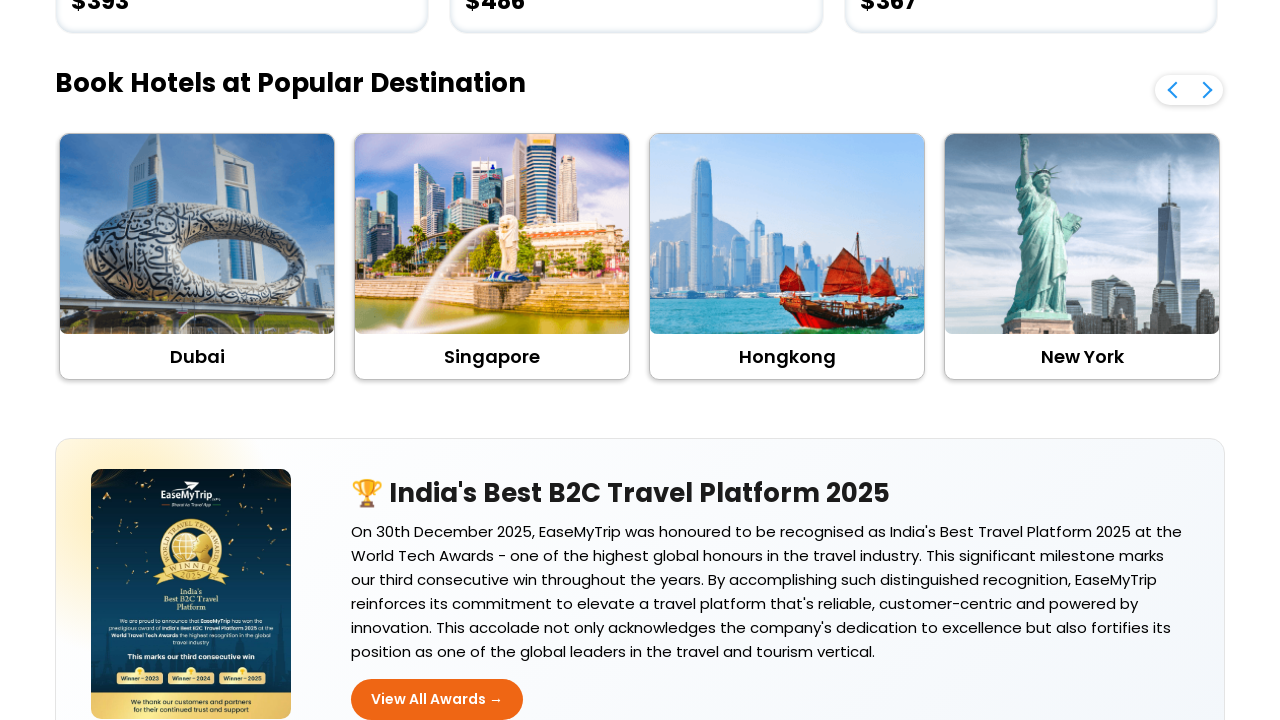